Navigates to an inputs practice page, clicks the Home link, and verifies the page title

Starting URL: https://practice.cydeo.com/inputs

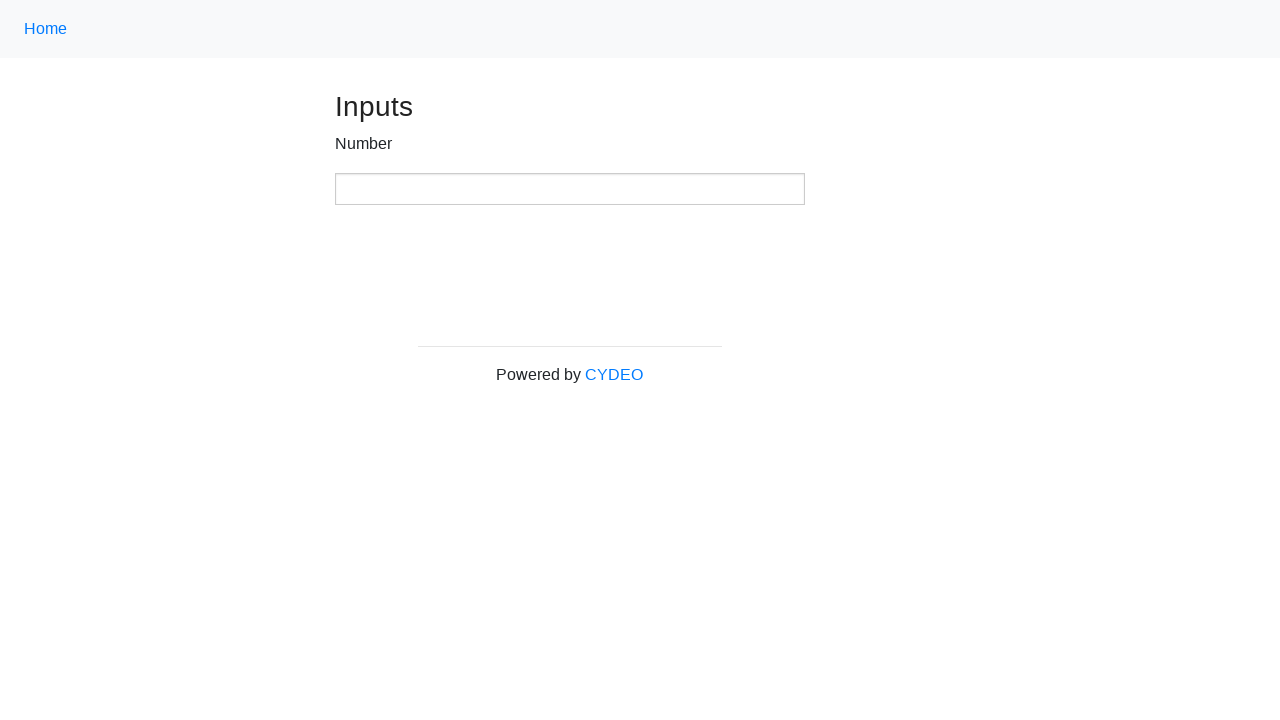

Navigated to inputs practice page
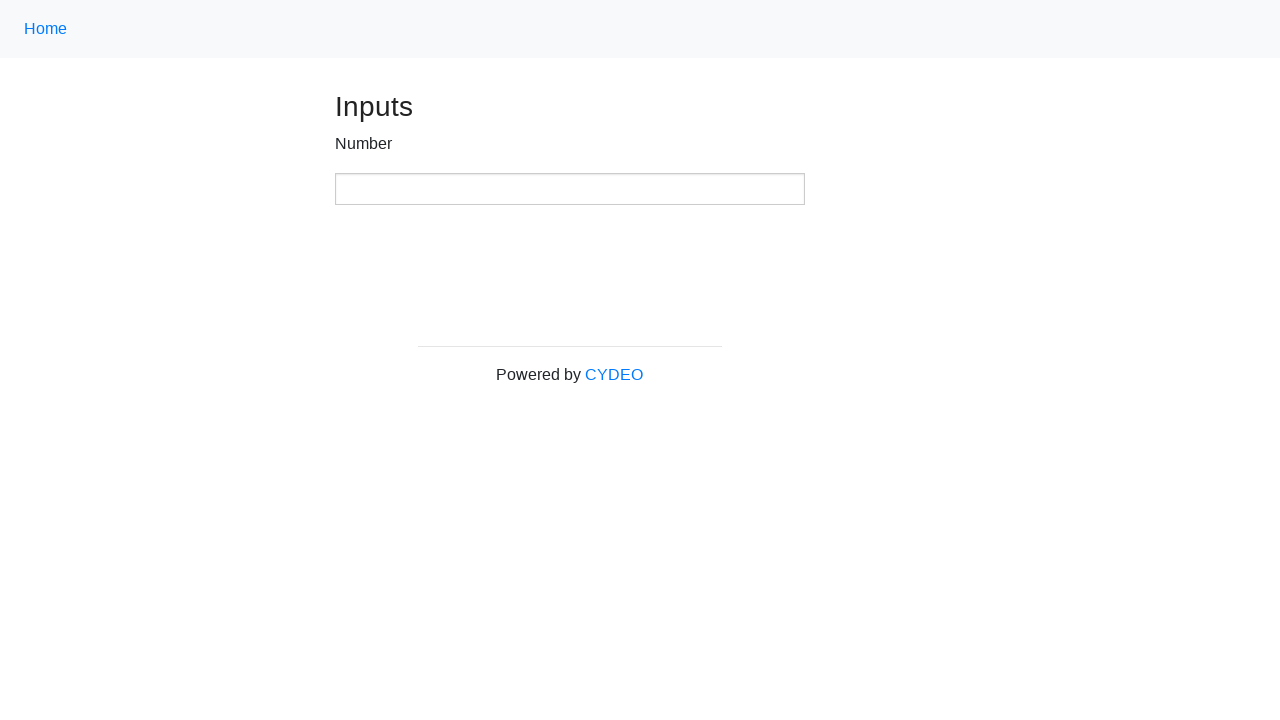

Clicked Home link with nav-link class at (46, 29) on a.nav-link
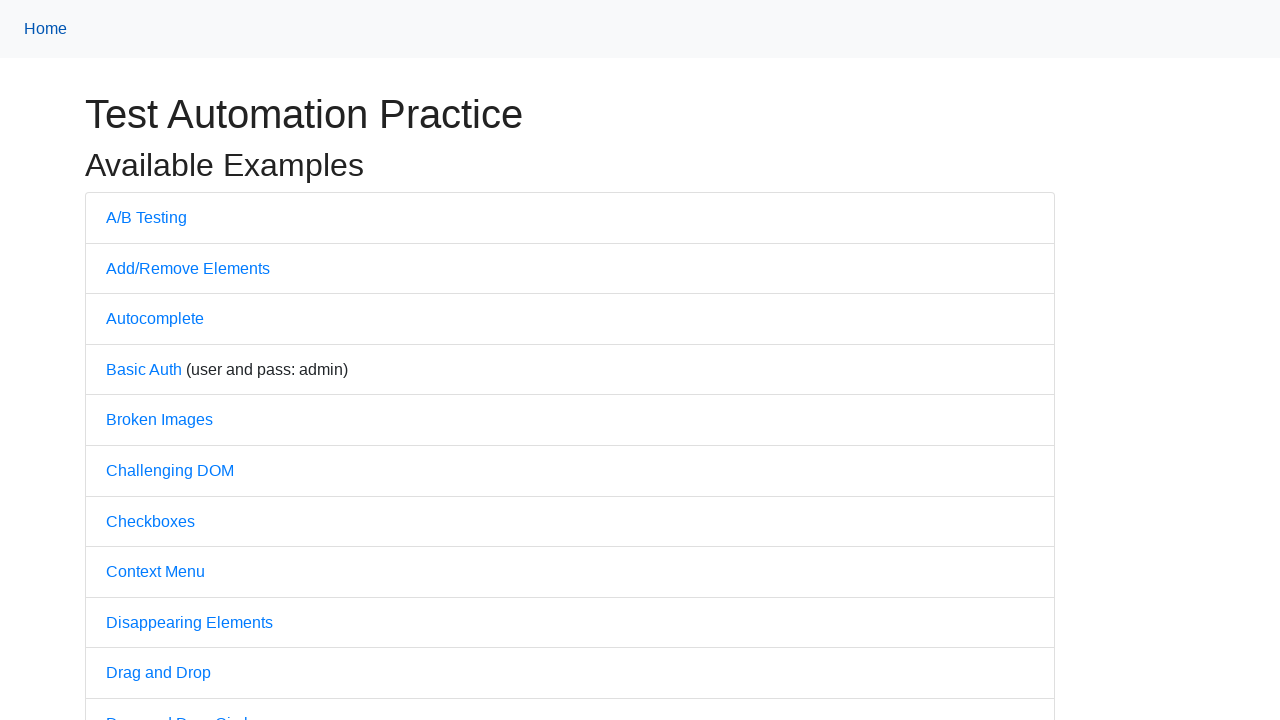

Page load state completed
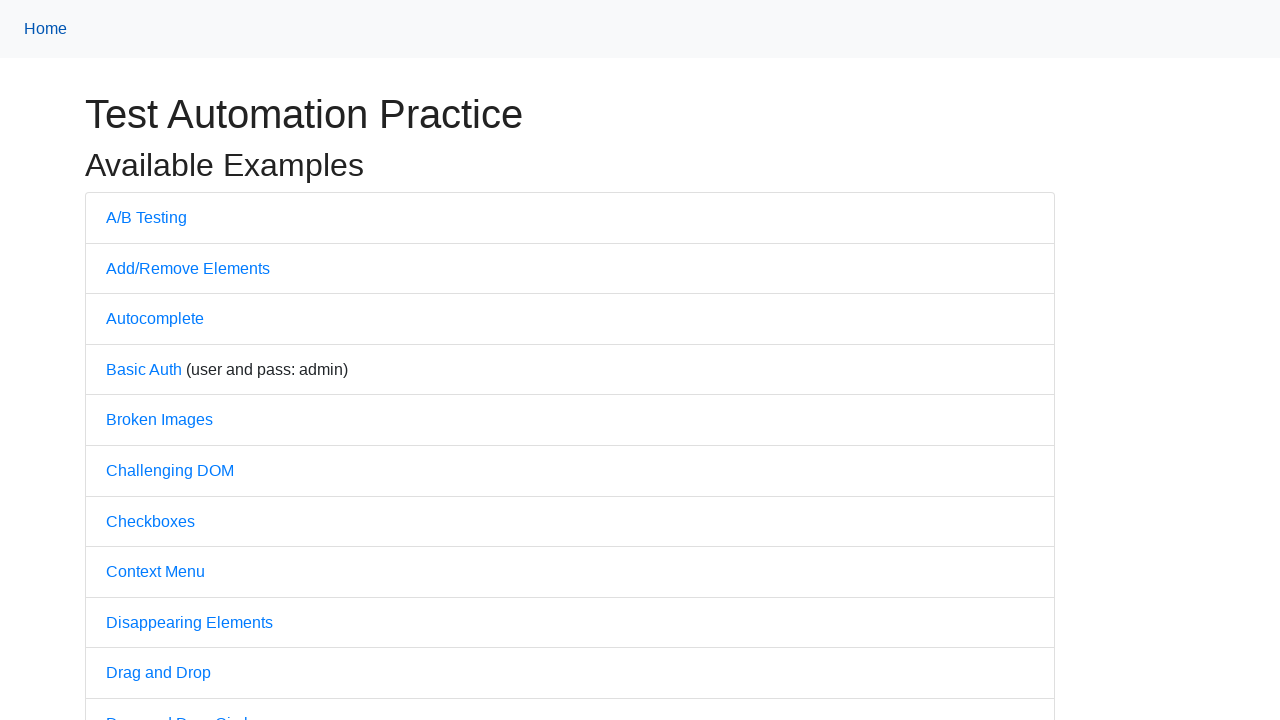

Verified page title is 'Practice'
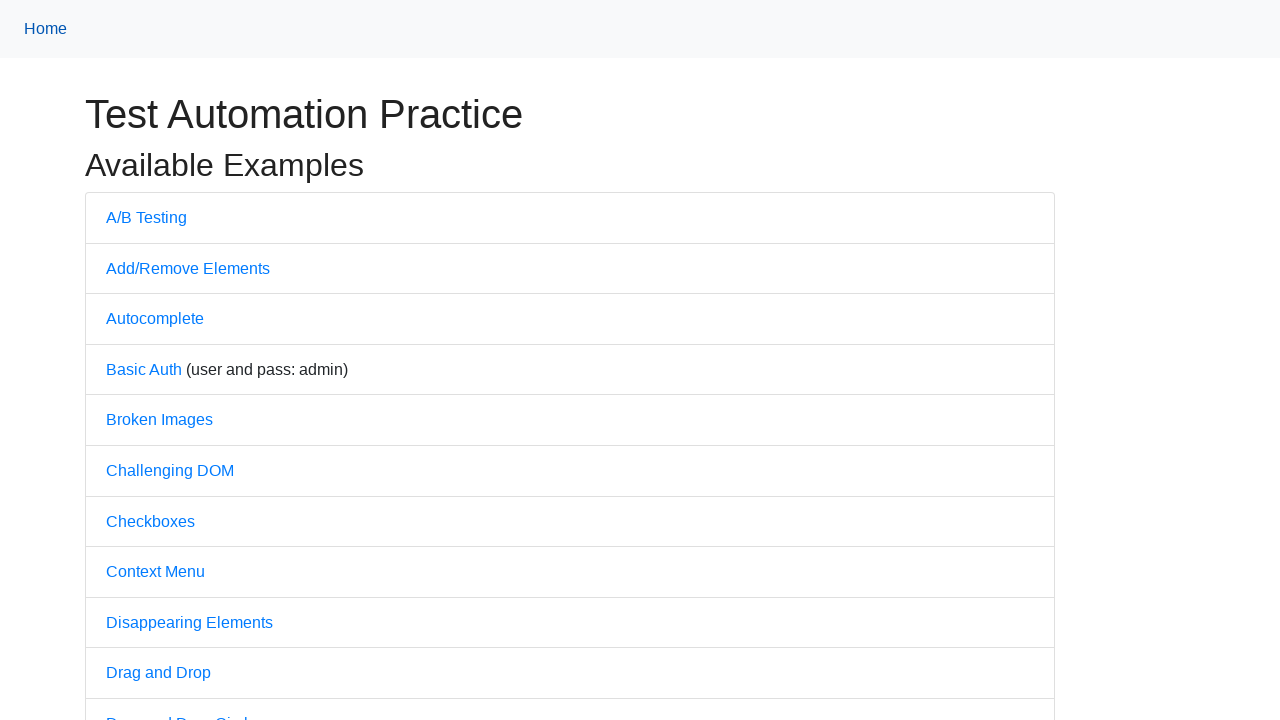

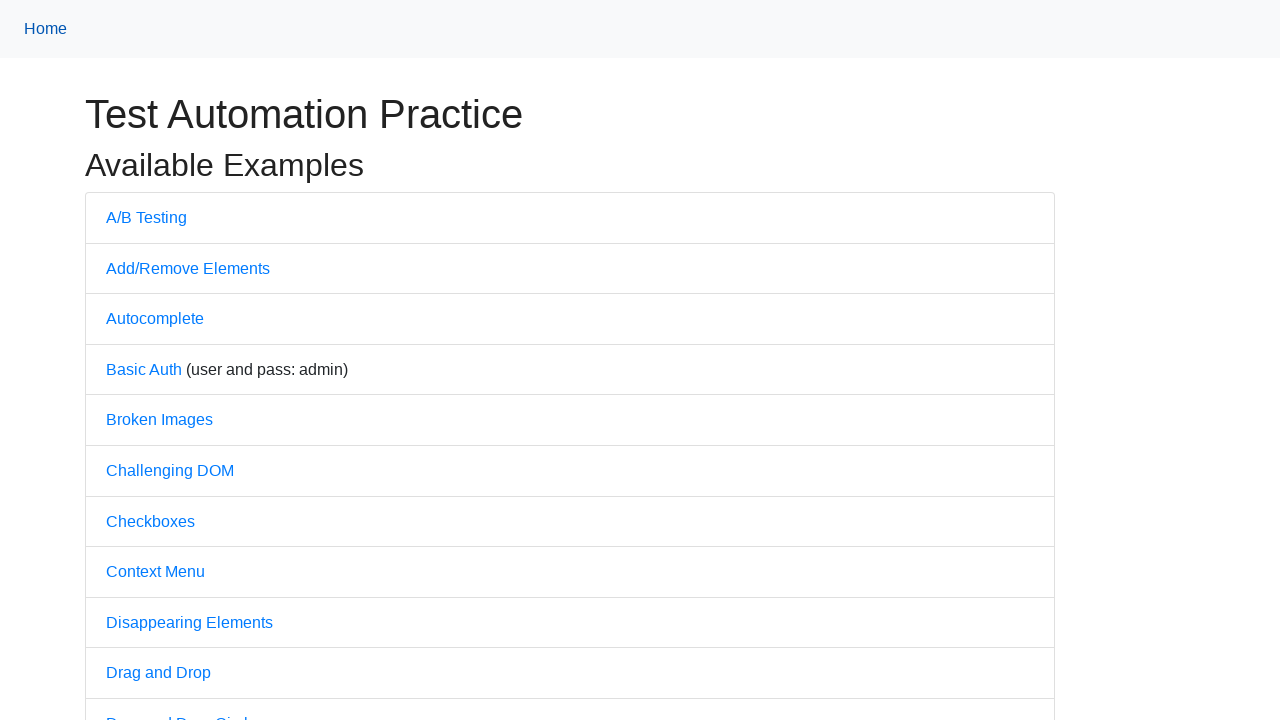